Navigates to anhtester.com and clicks on the "API Testing" section heading

Starting URL: https://anhtester.com

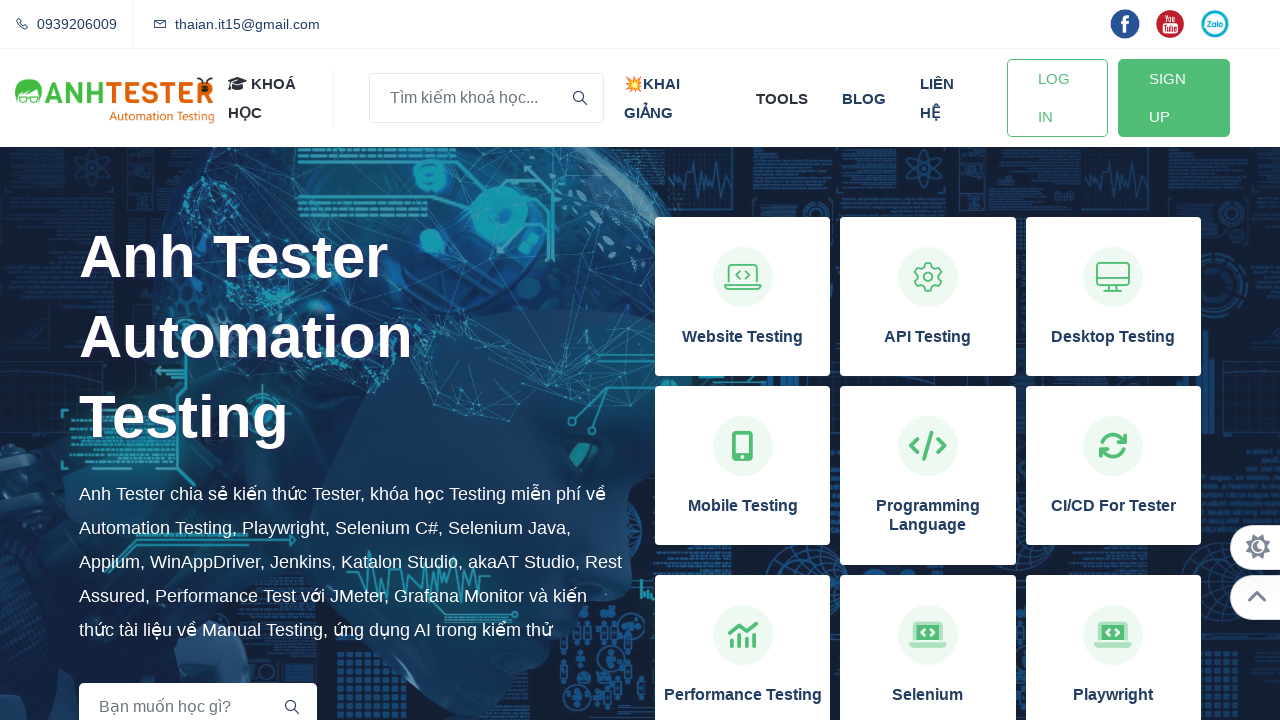

Page loaded - DOM content fully rendered
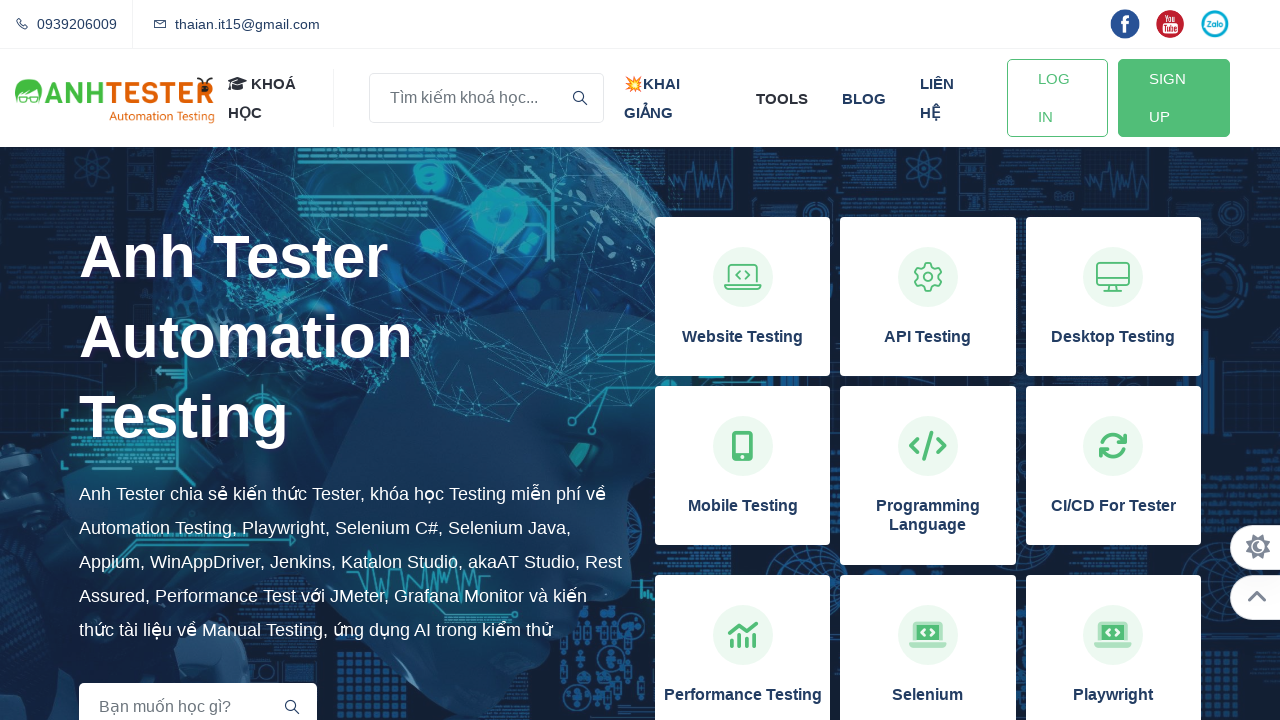

Clicked on 'API Testing' section heading at (928, 337) on xpath=//h3[normalize-space()='API Testing']
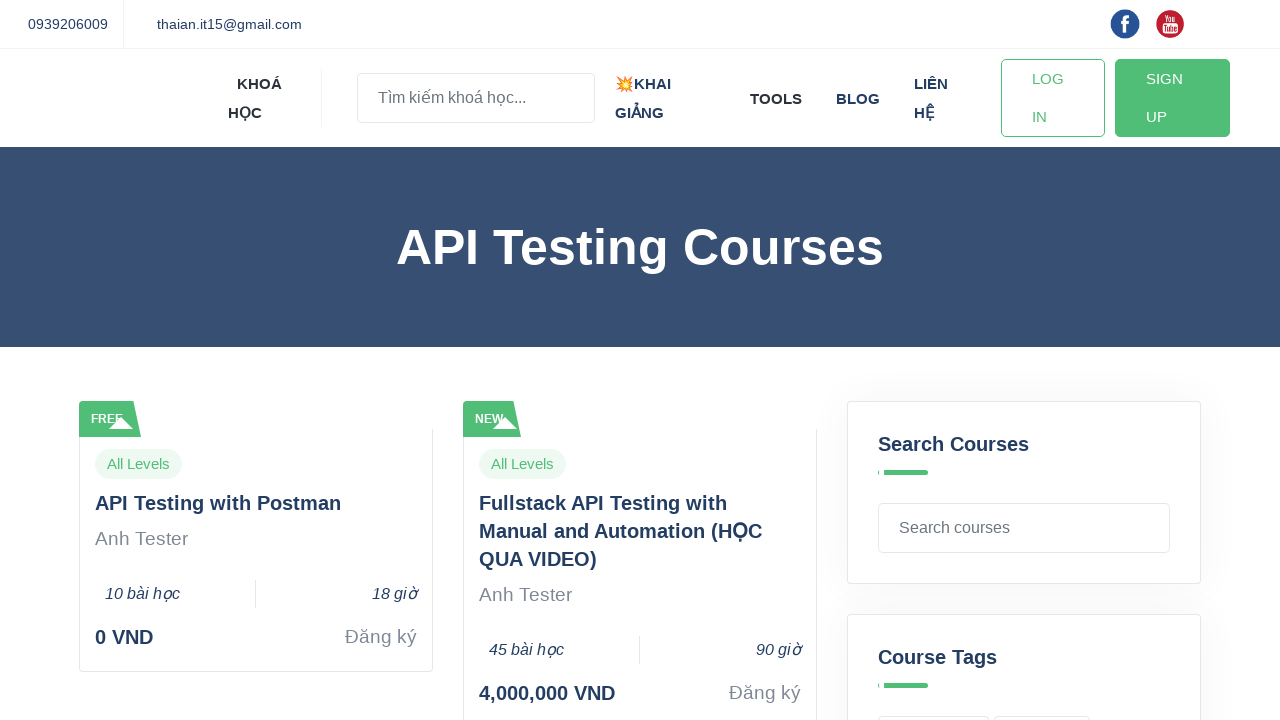

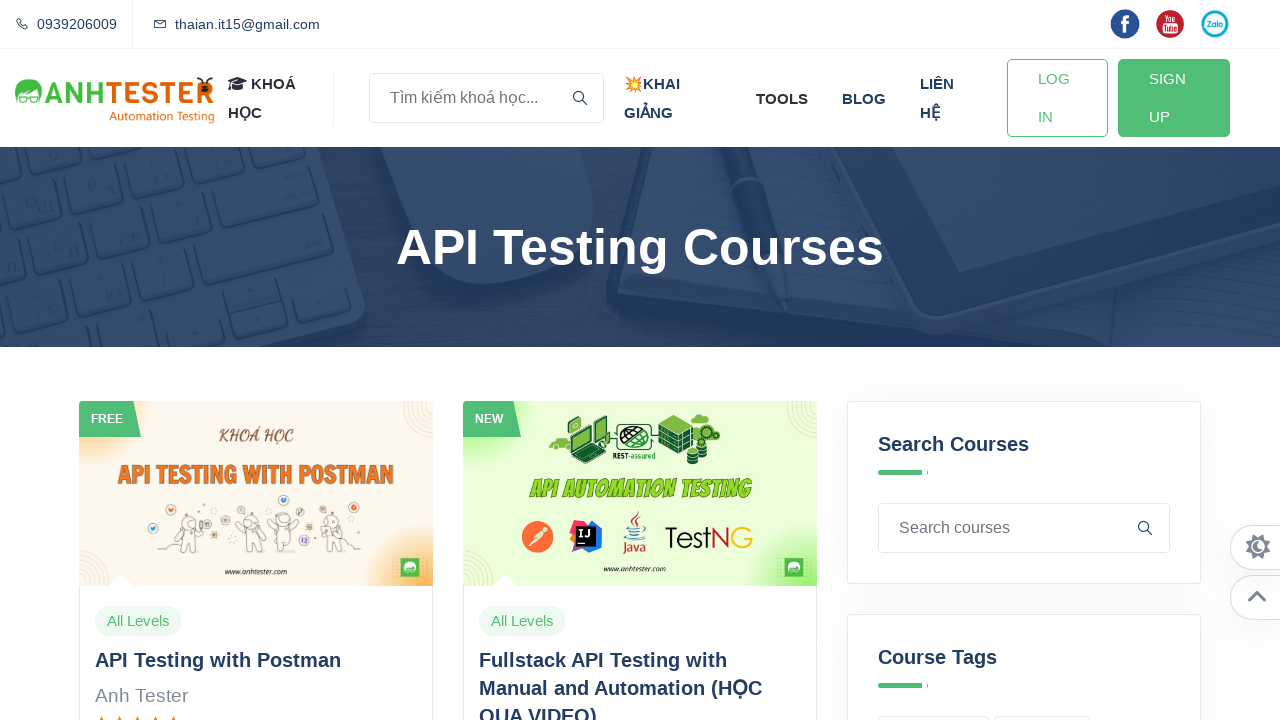